Tests dynamic controls page by clicking Remove button, verifying "It's gone!" message appears, then clicking Add button and verifying "It's back!" message appears

Starting URL: https://the-internet.herokuapp.com/dynamic_controls

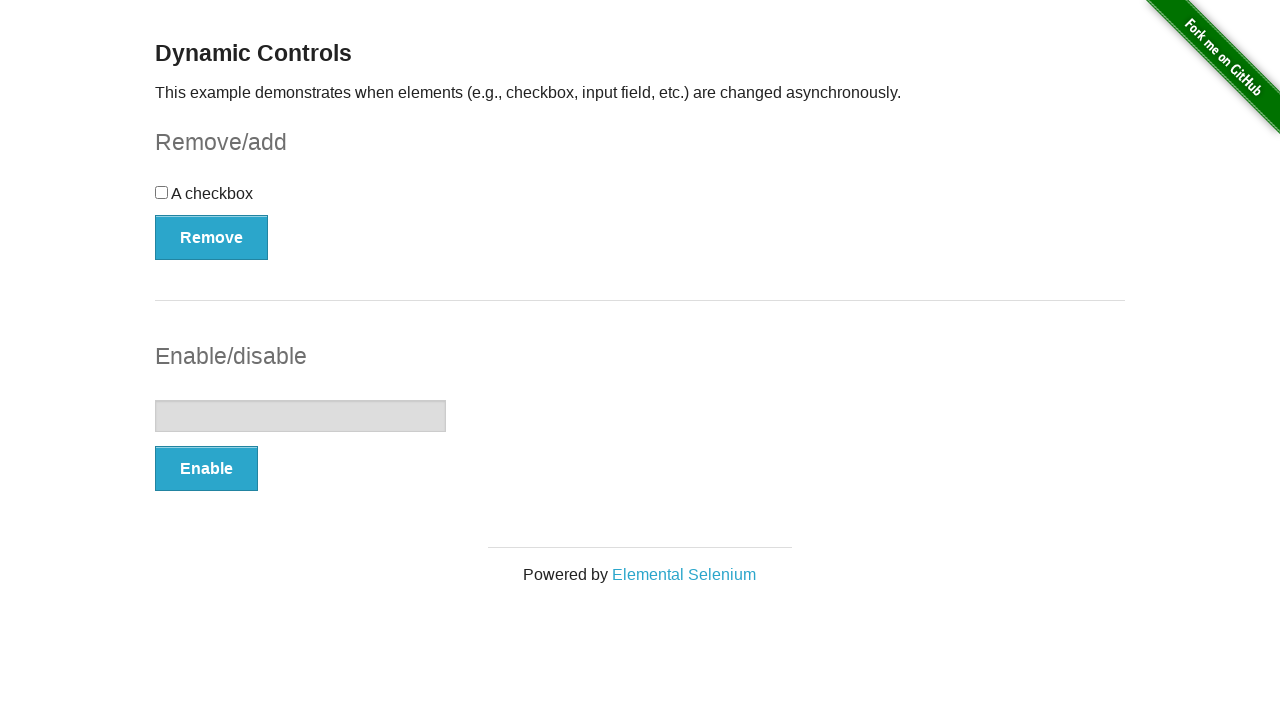

Clicked Remove button to remove dynamic control at (212, 237) on xpath=//button[@onclick='swapCheckbox()']
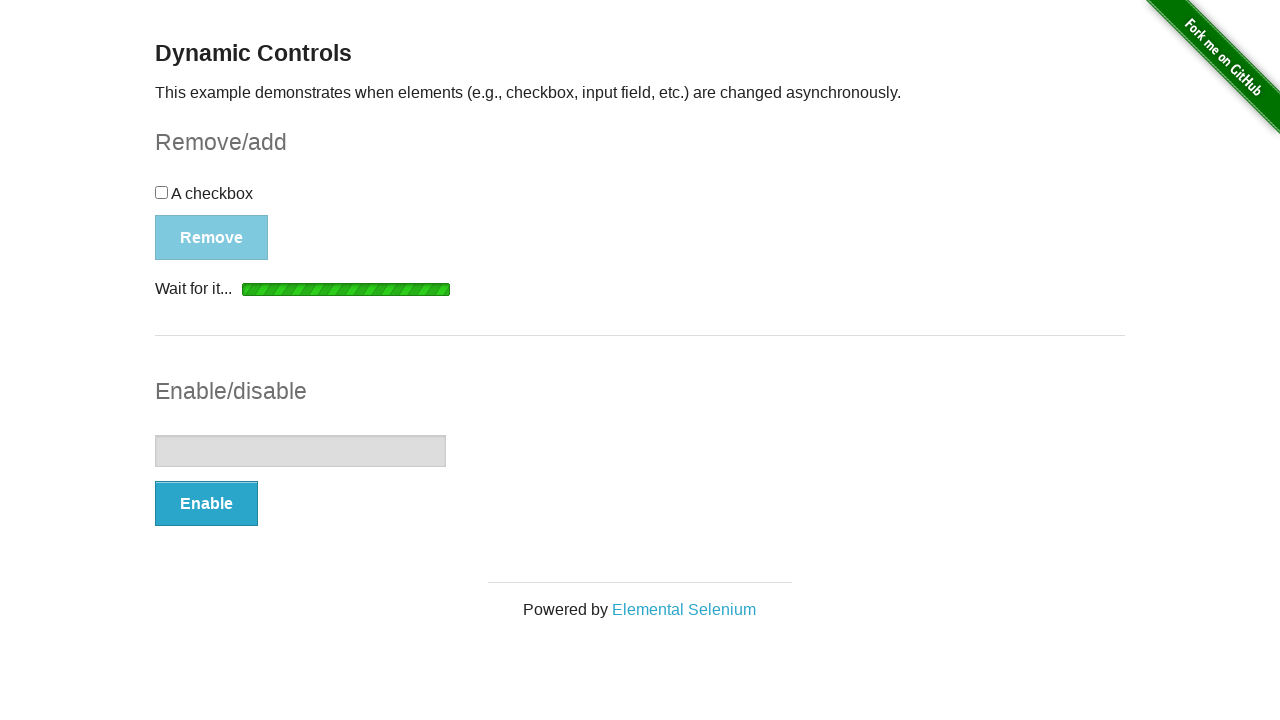

Verified 'It's gone!' message appeared after removing control
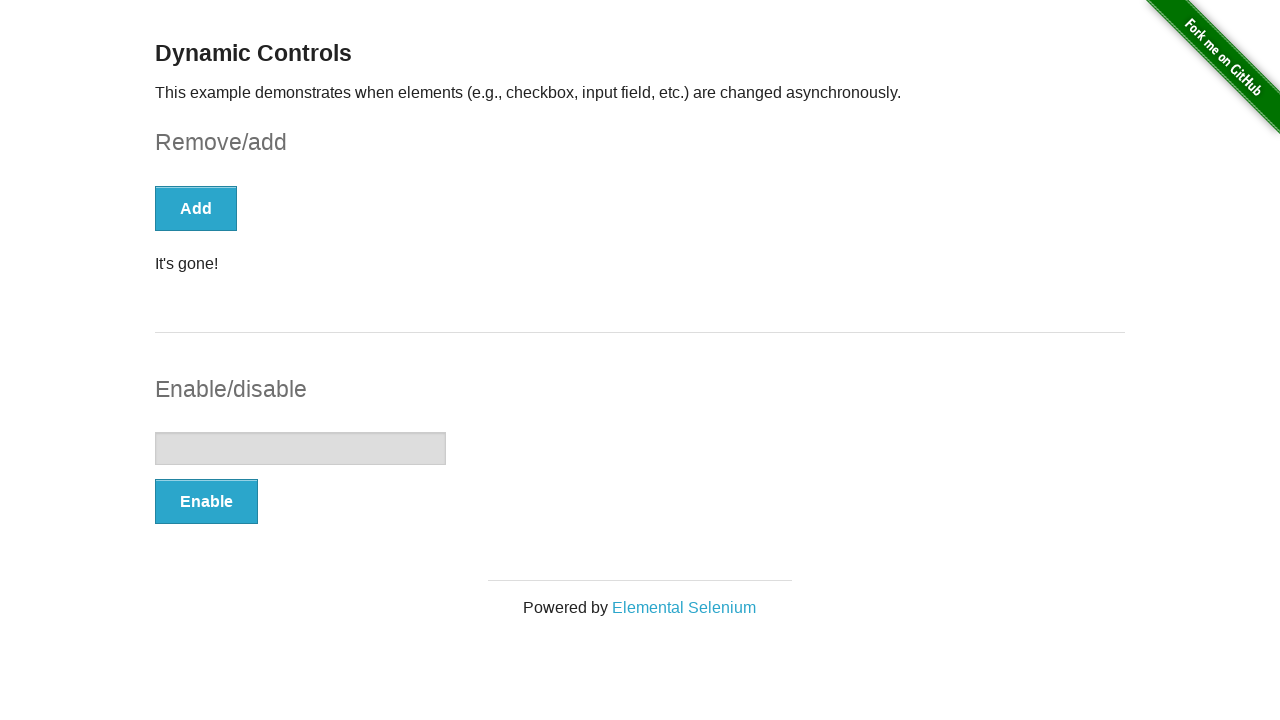

Clicked Add button to restore dynamic control at (196, 208) on xpath=//button[text()='Add']
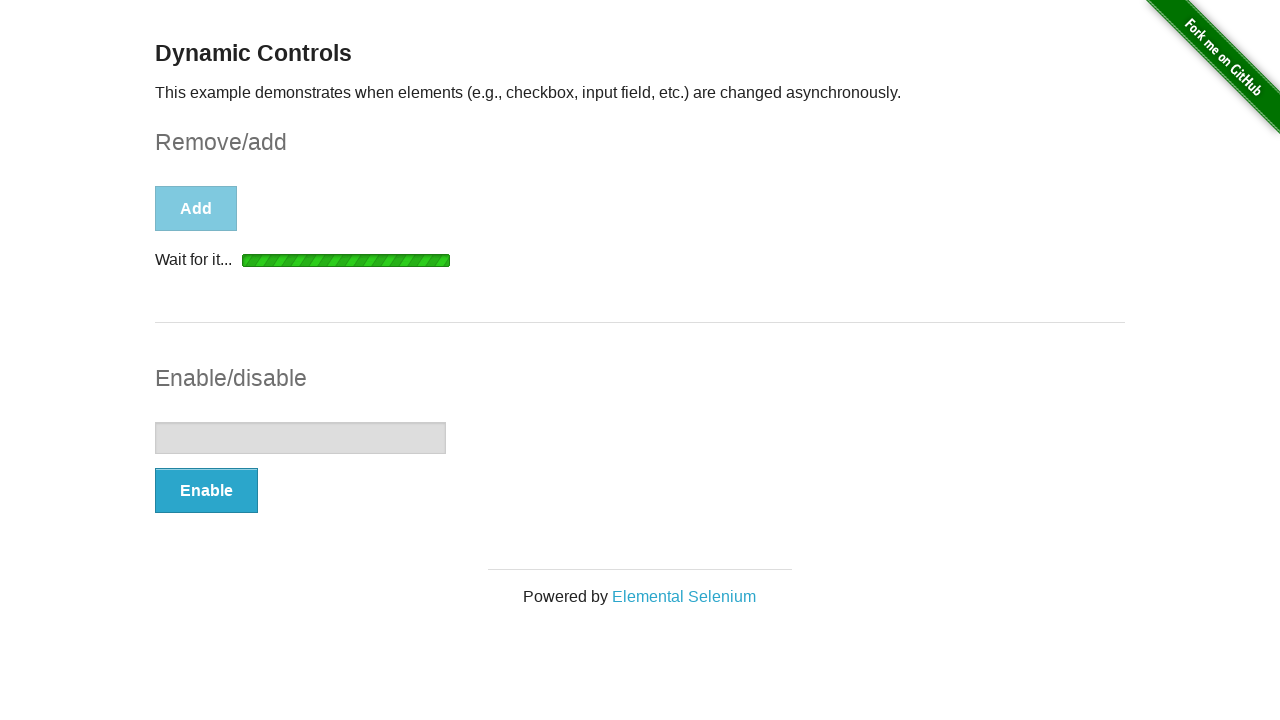

Verified 'It's back!' message appeared after restoring control
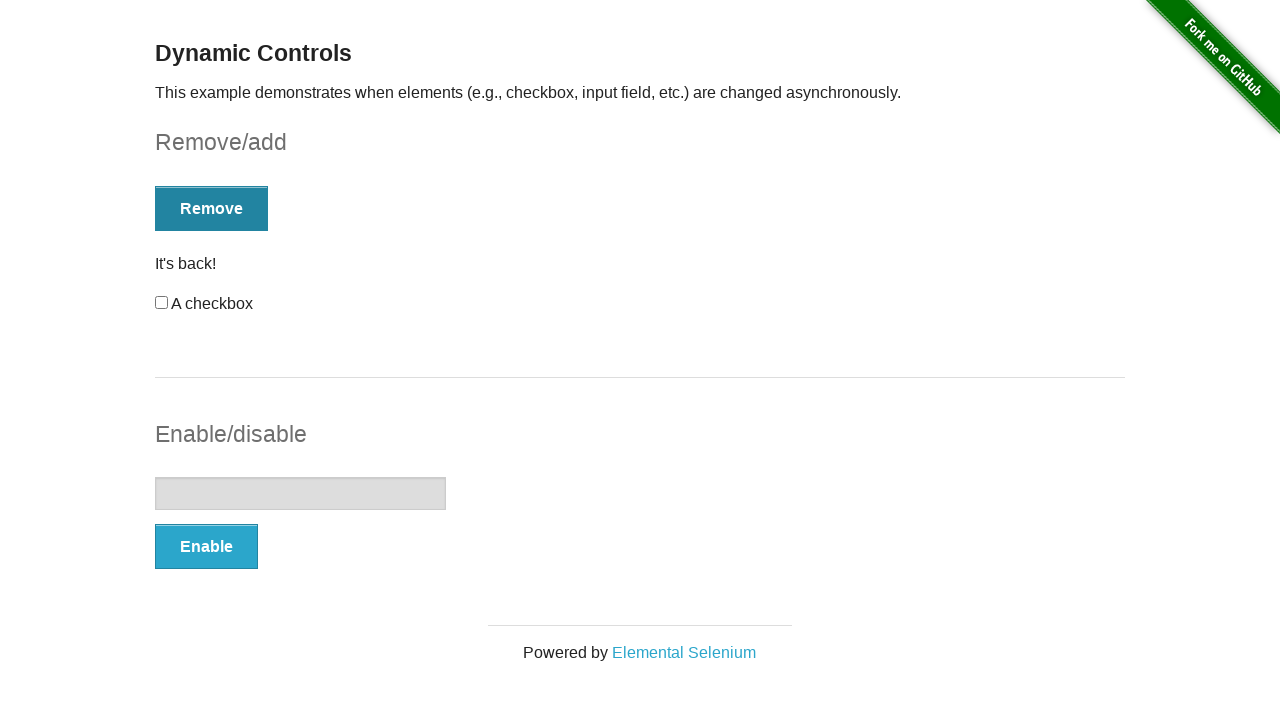

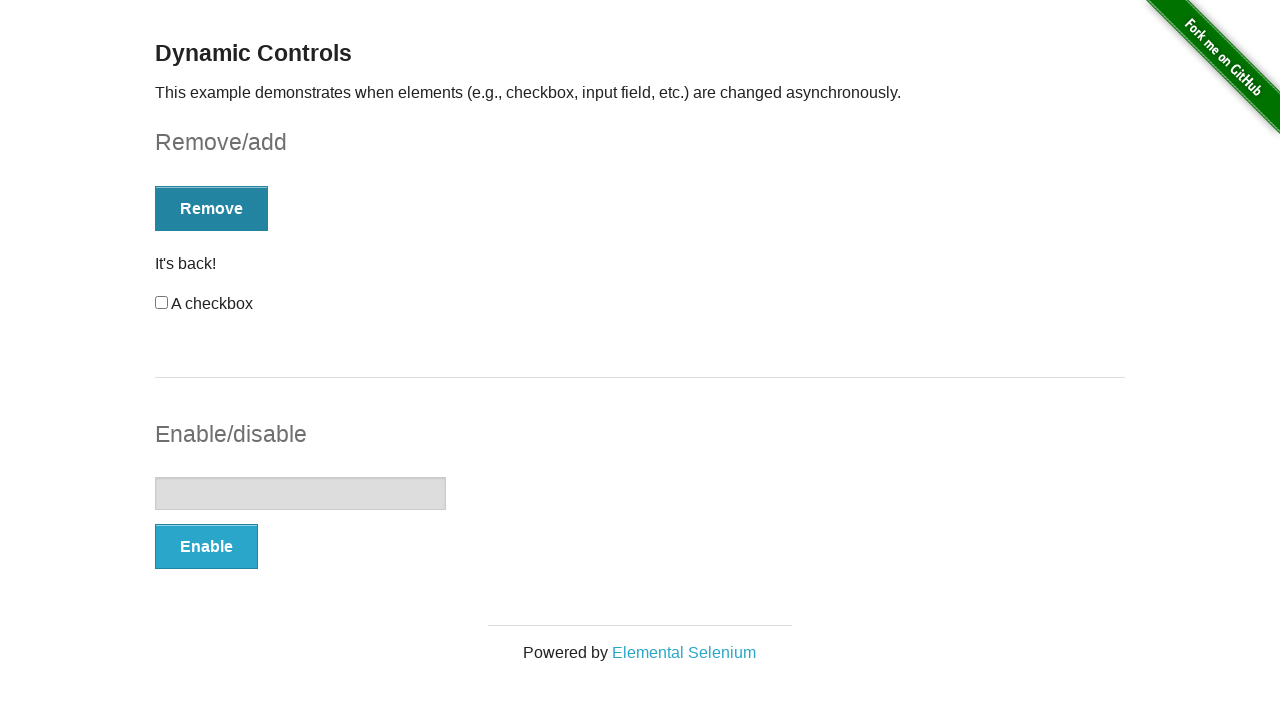